Navigates to GoDaddy Poland homepage and verifies the page loads by checking the title and URL are accessible.

Starting URL: https://www.godaddy.com/pl-pl

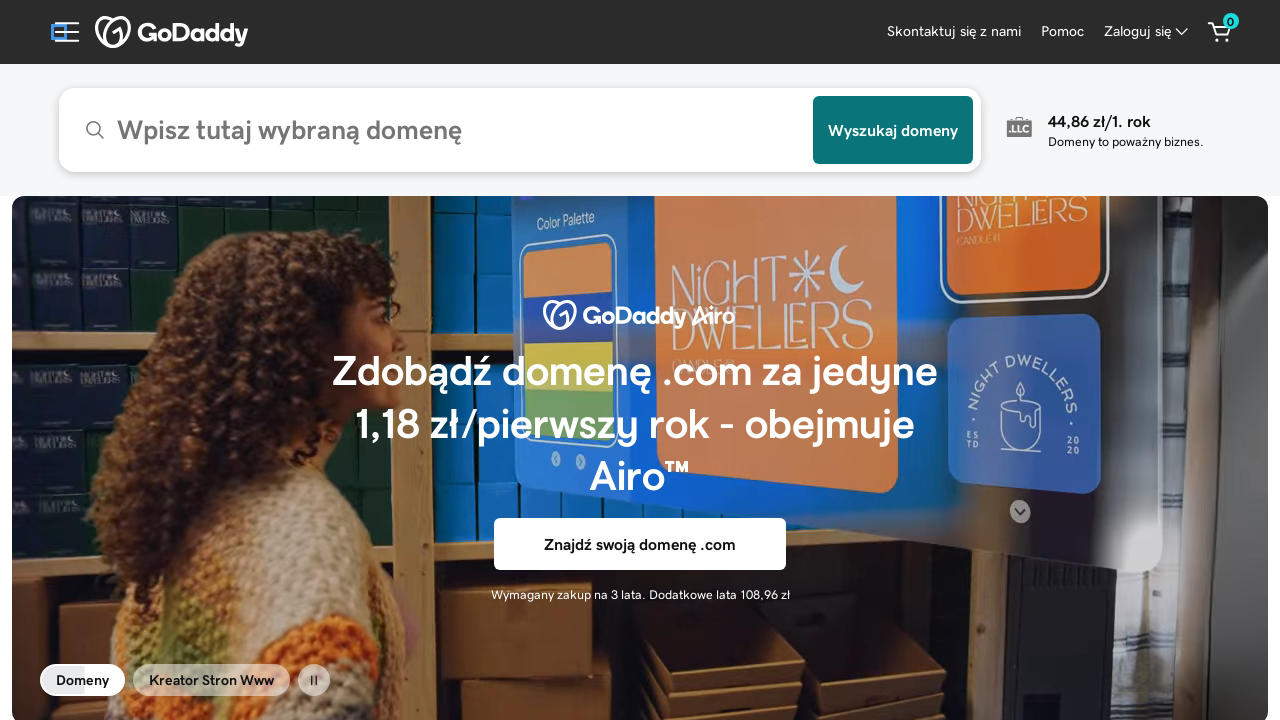

Set viewport size to 1920x1080
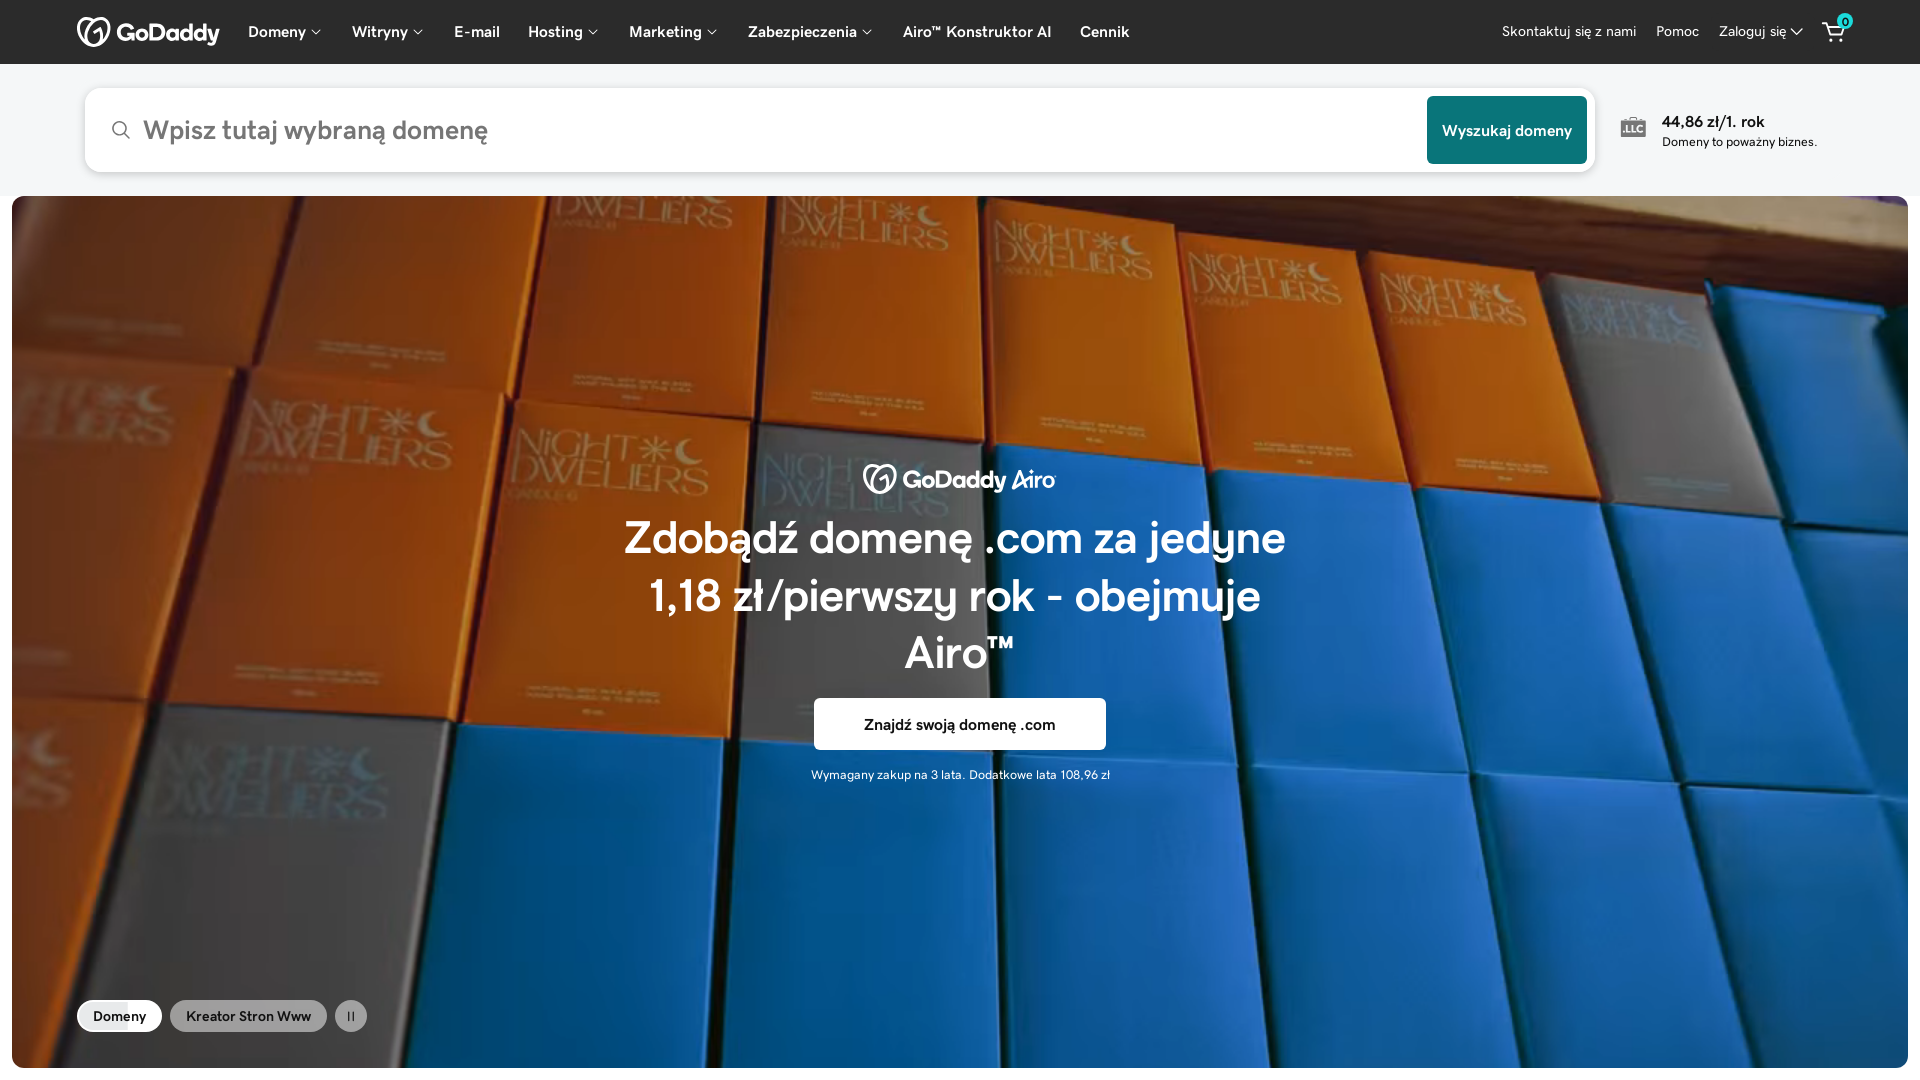

Retrieved page title: Nazwy domen, witryny, hosting i narzędzia do marketingu internetowego – GoDaddy PL
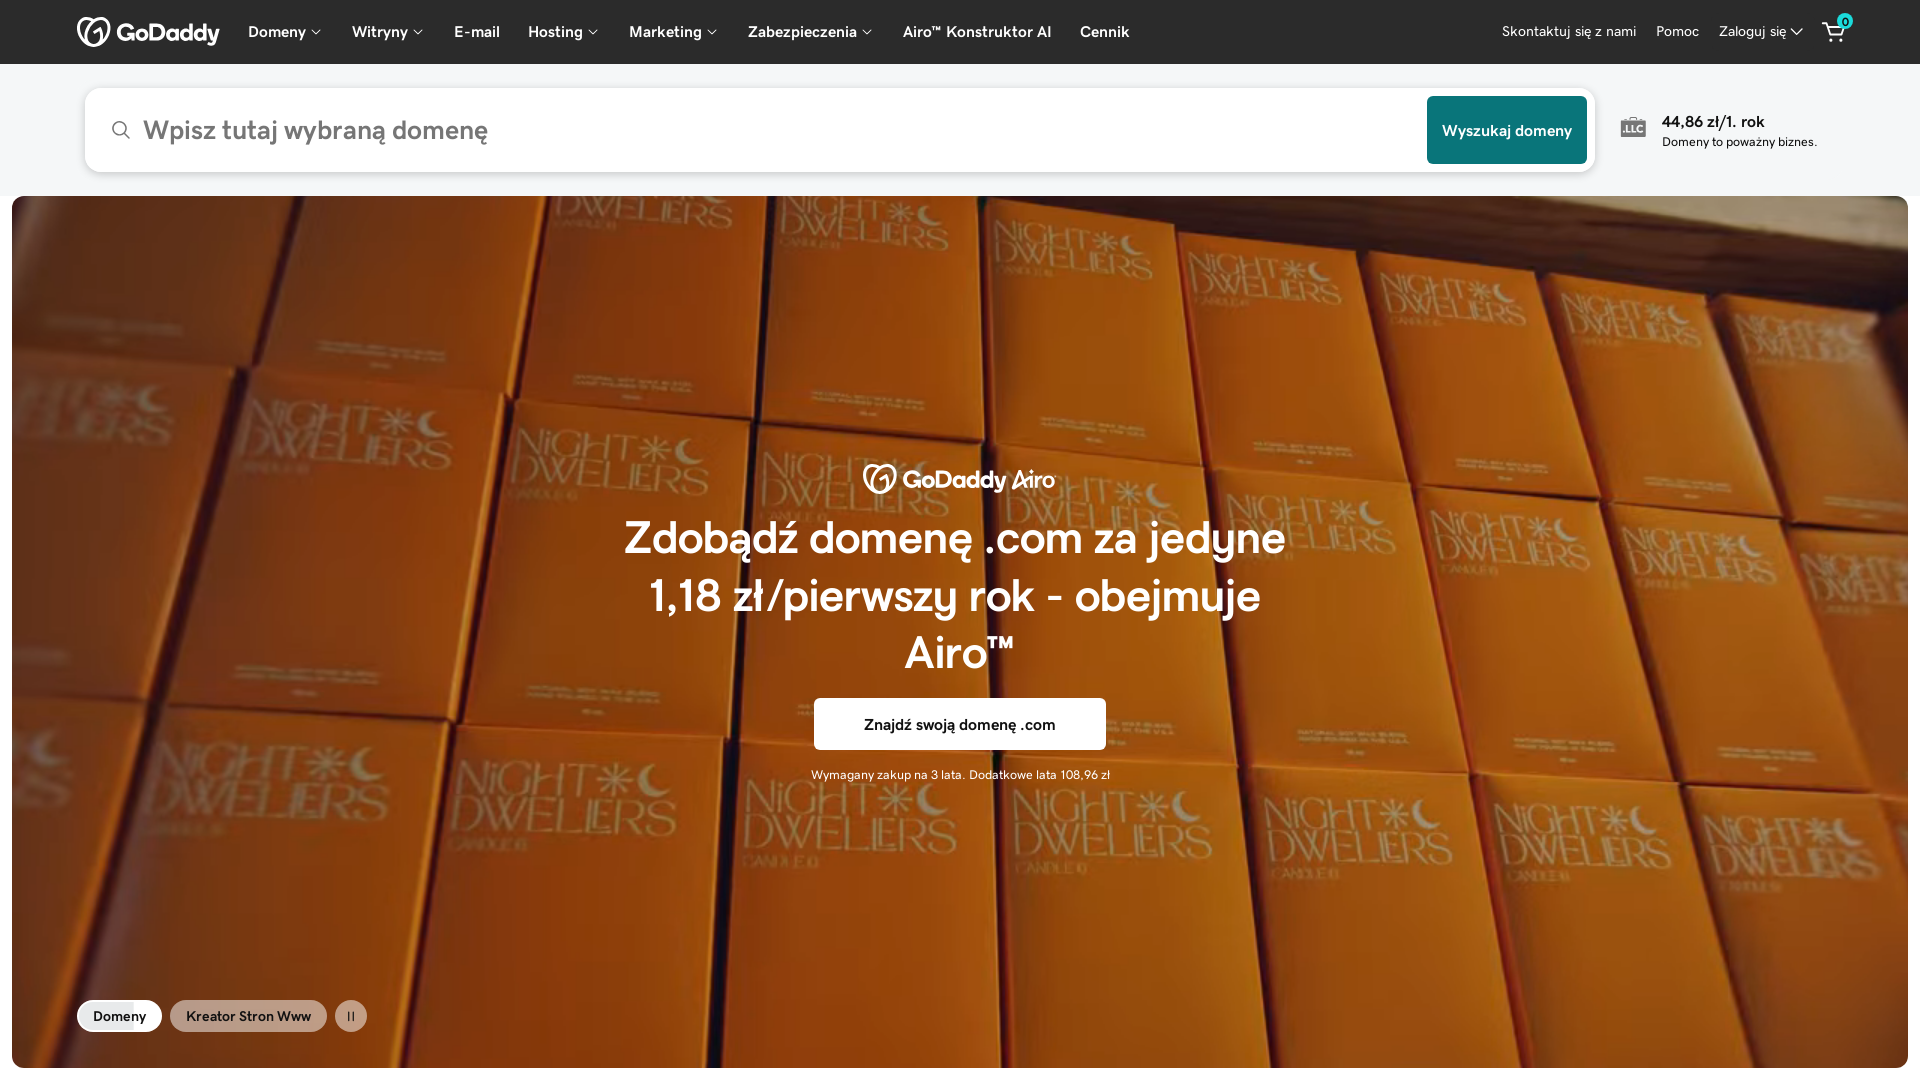

Retrieved current URL: https://www.godaddy.com/pl-pl
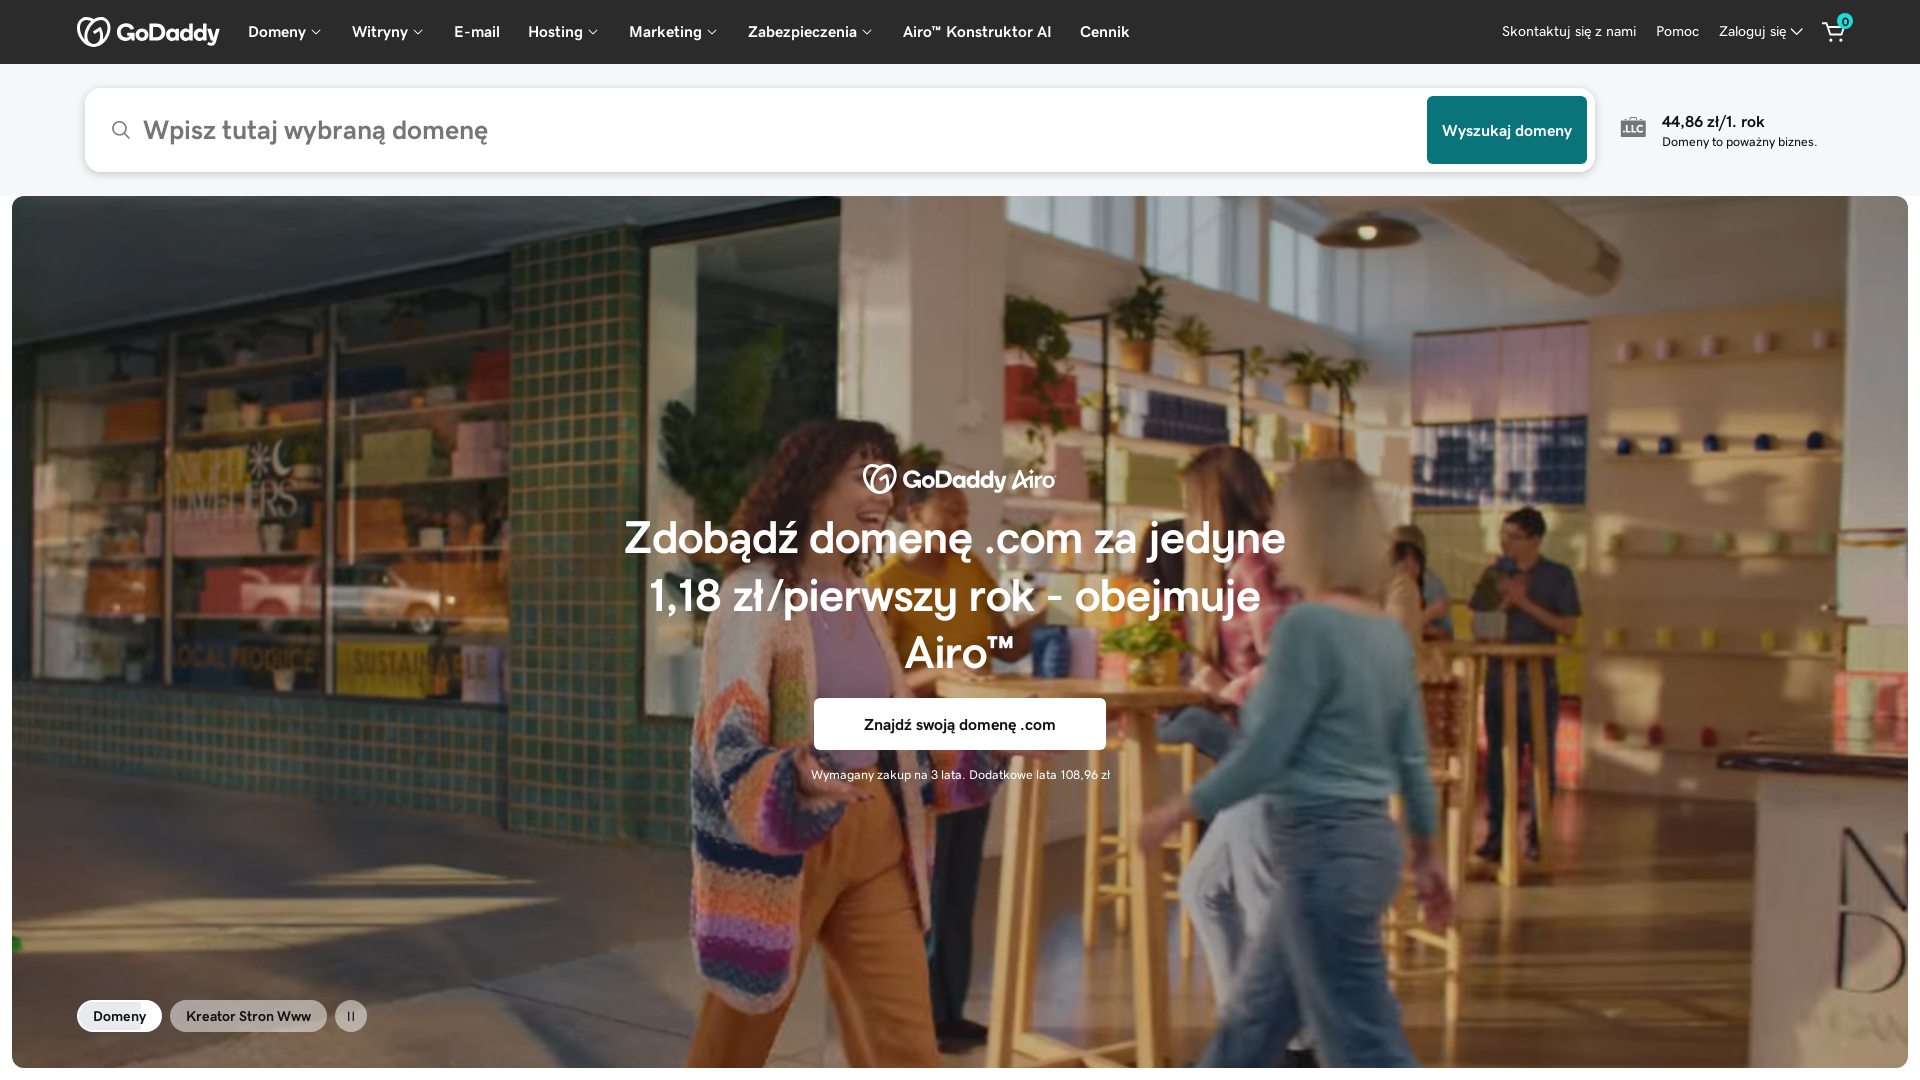

Waited for page to reach domcontentloaded state
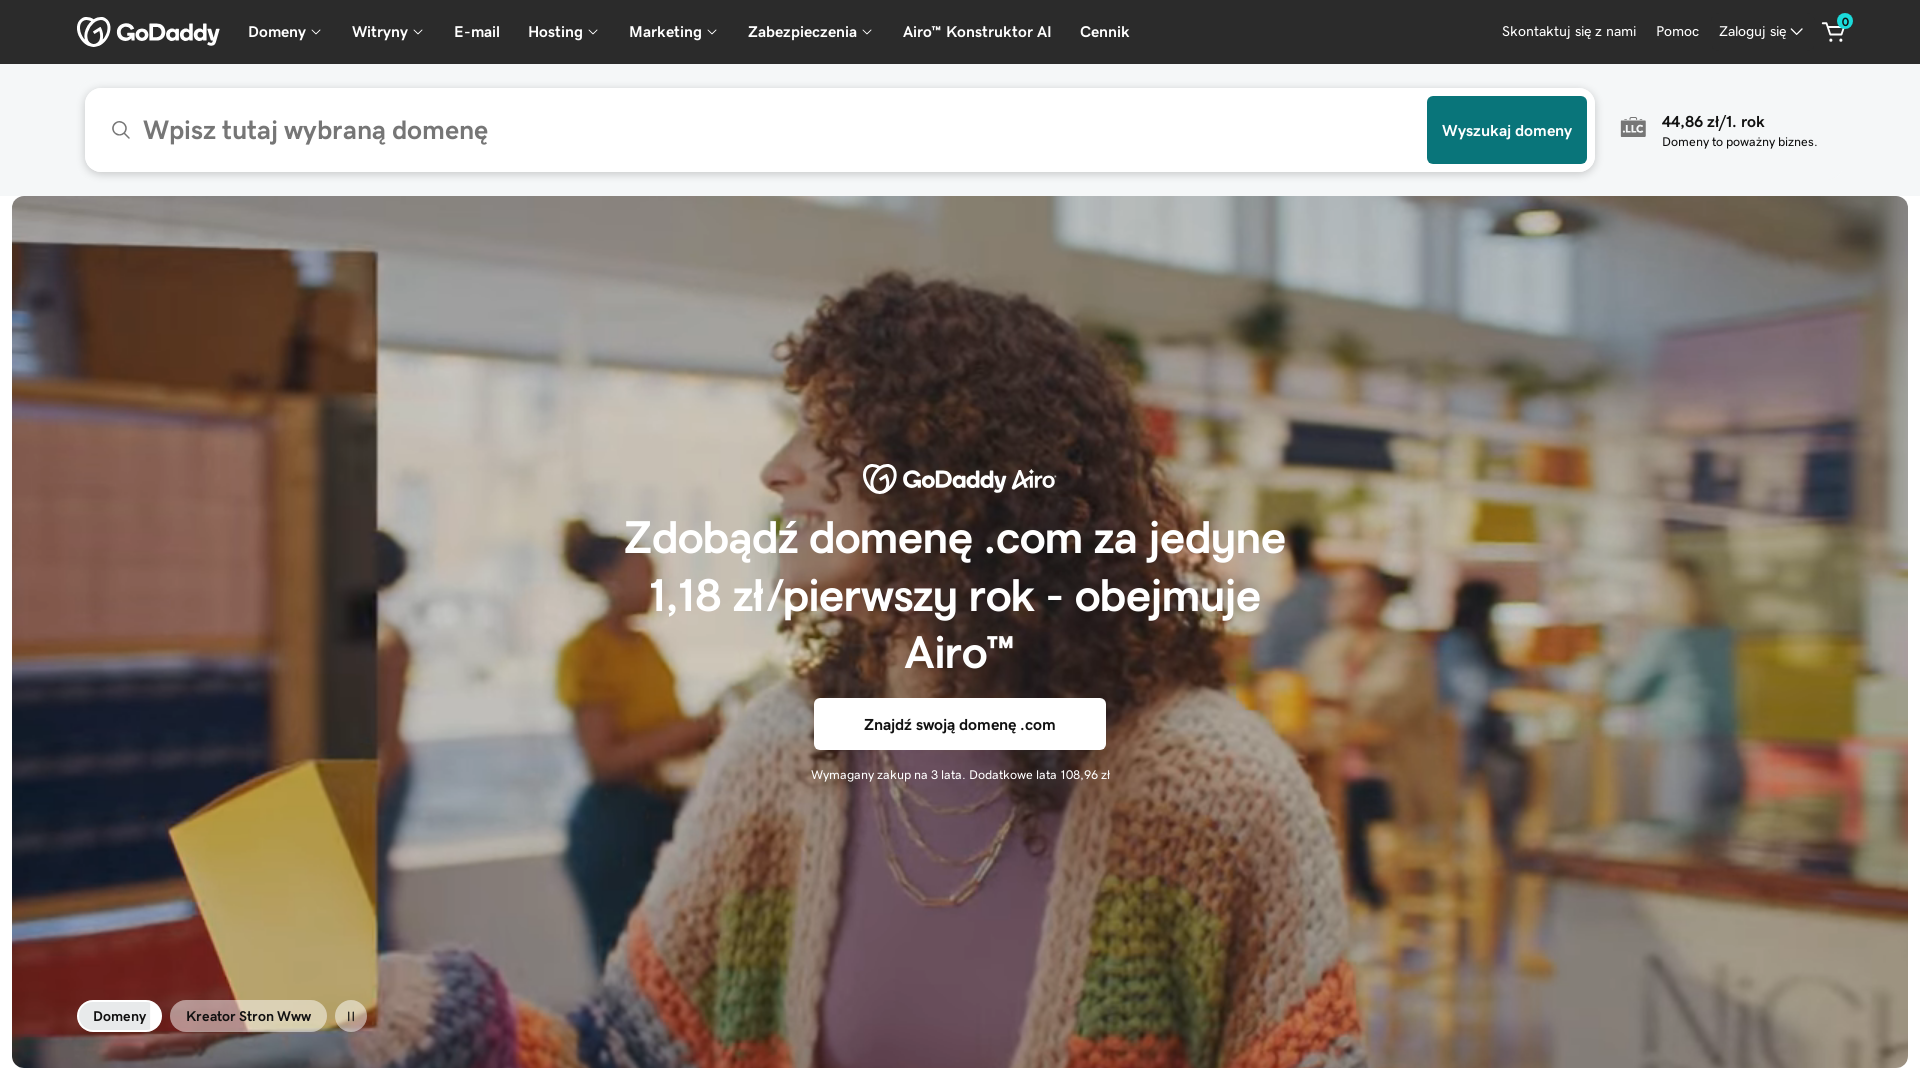

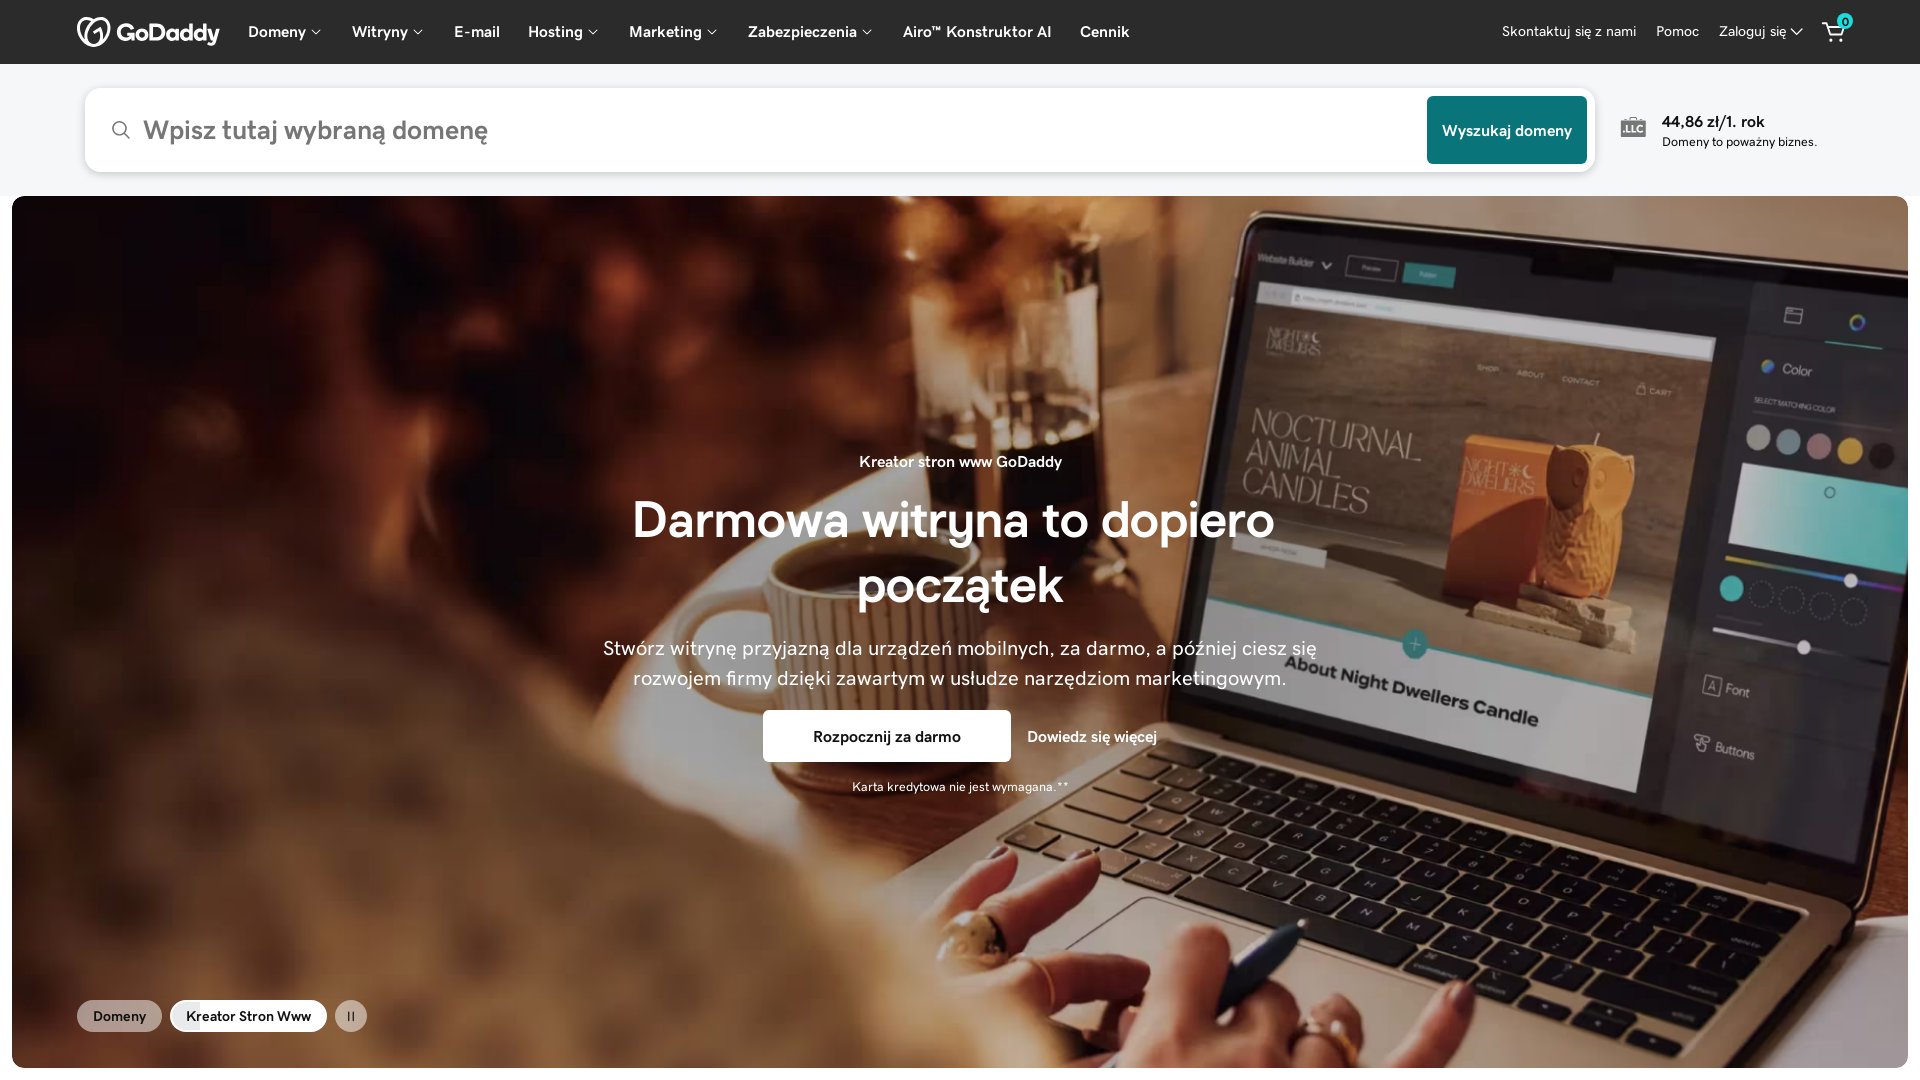